Comprehensive navigation test through Playwright documentation - clicks through Get Started, language options, Writing tests, Actions, GitHub repository, API, Community, and Conference Videos sections

Starting URL: https://playwright.dev/

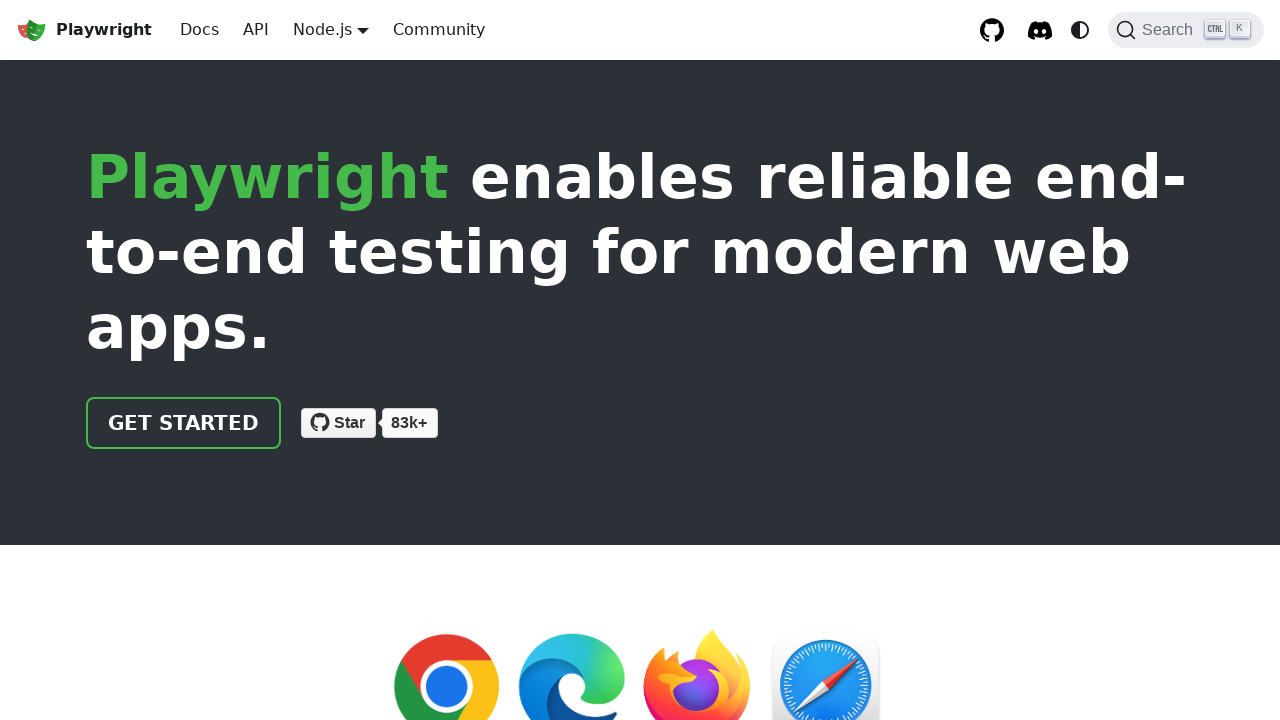

Clicked 'Get started' link at (184, 423) on internal:role=link[name="Get started"i]
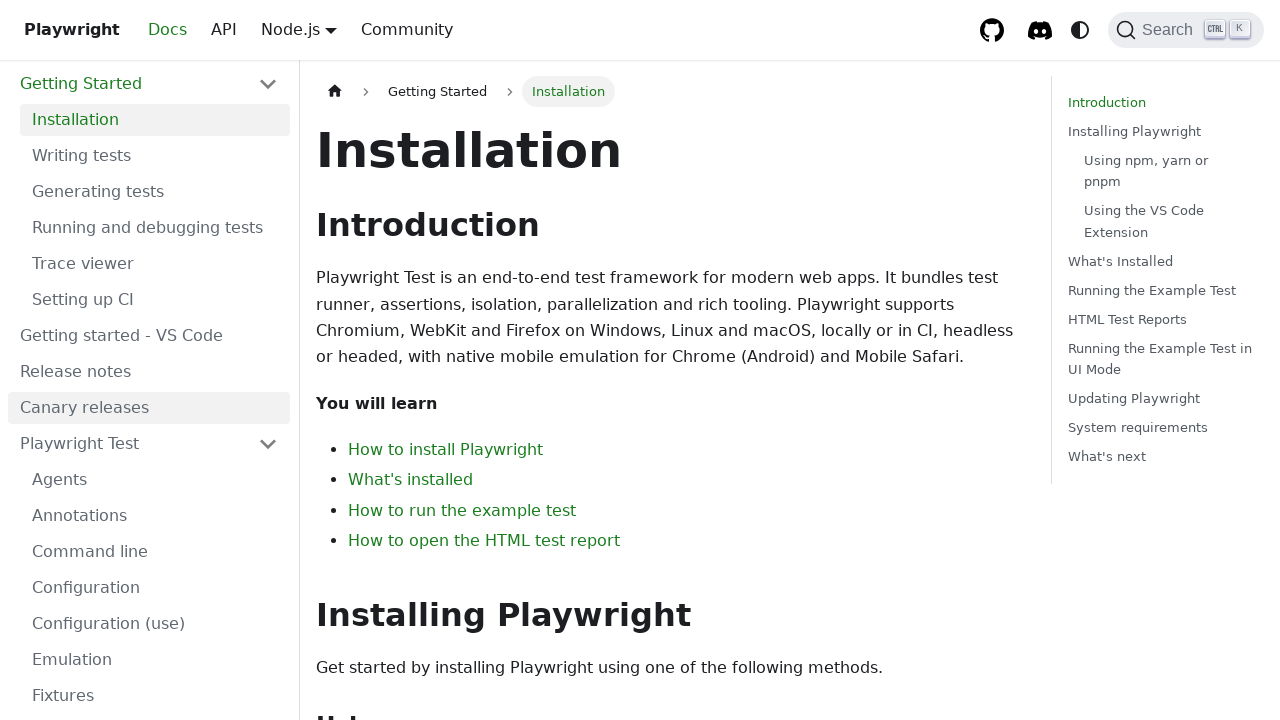

Waited for intro page URL to load
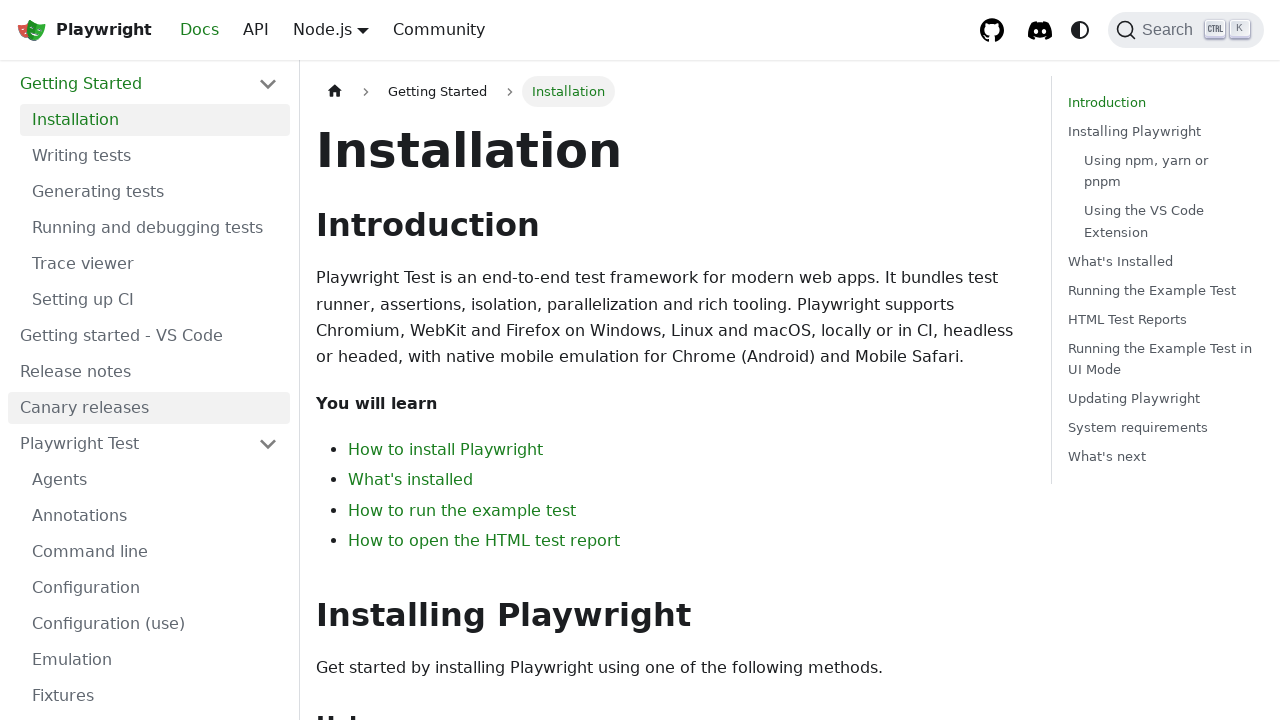

Clicked 'Node.js' language button at (322, 29) on internal:role=button[name="Node.js"i]
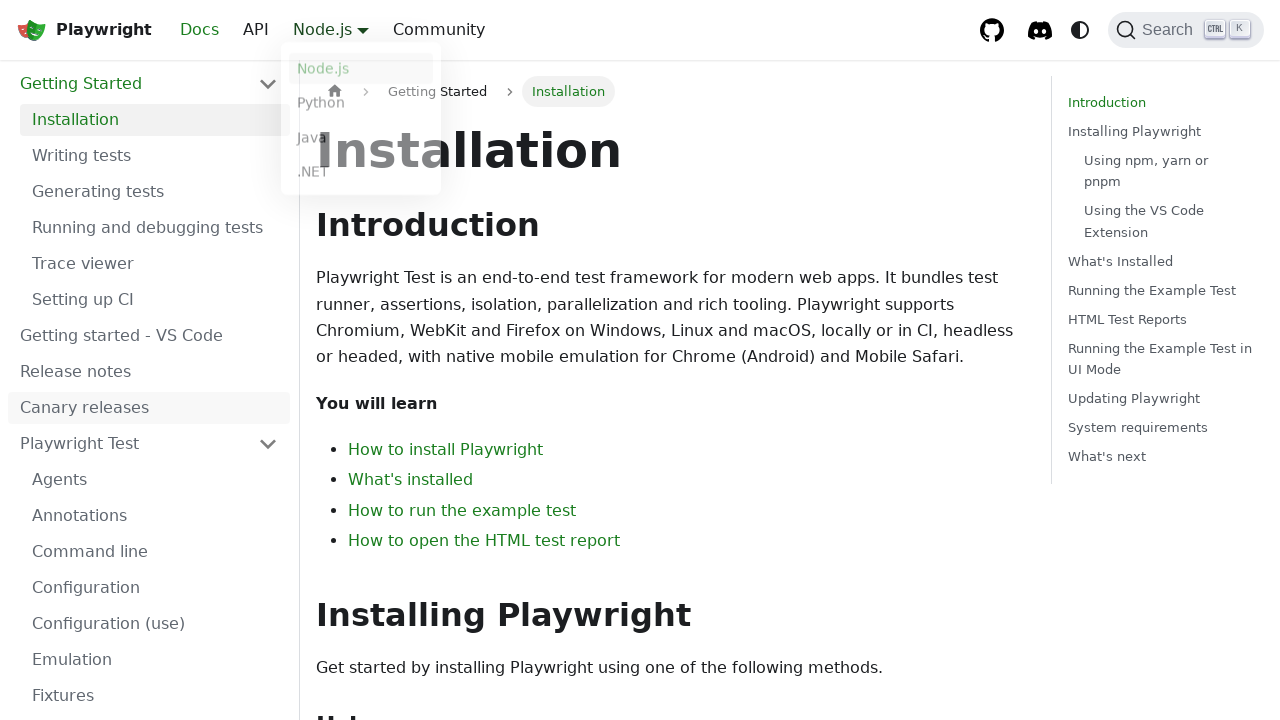

Clicked 'Java' language option link at (361, 142) on internal:role=link[name="Java"s]
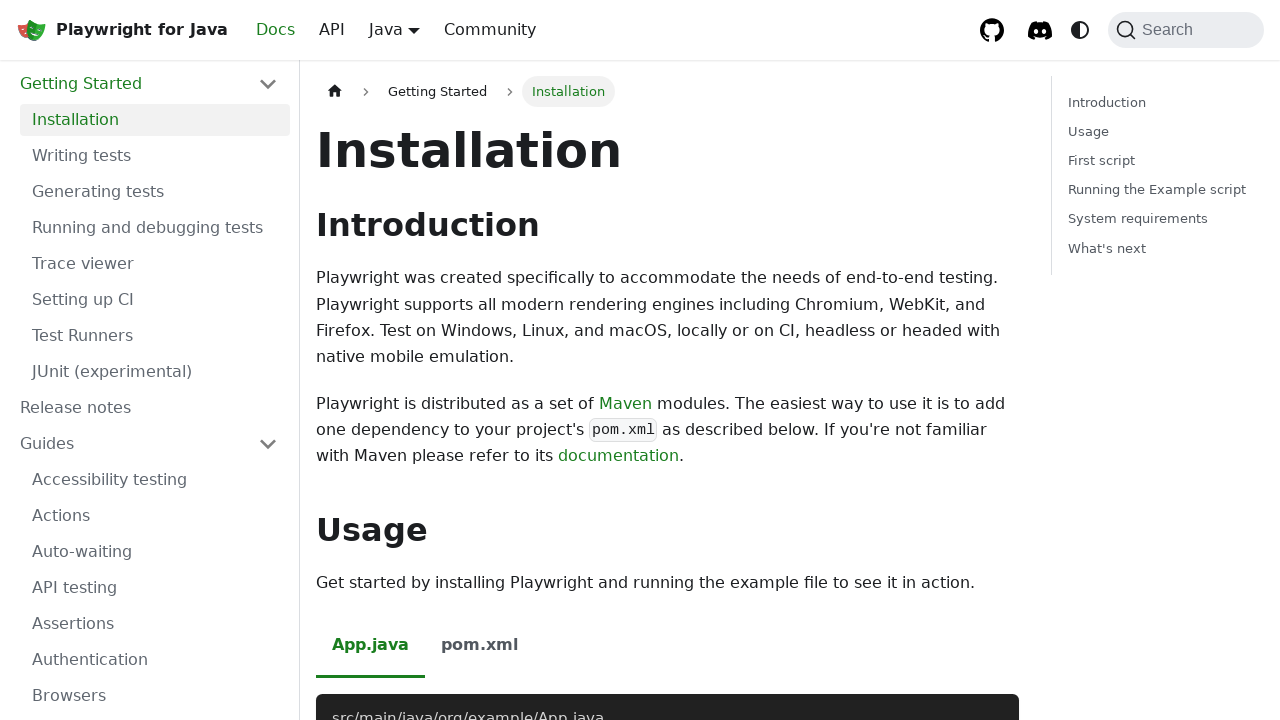

Clicked 'Writing tests' documentation link at (155, 156) on internal:role=link[name="Writing tests"s]
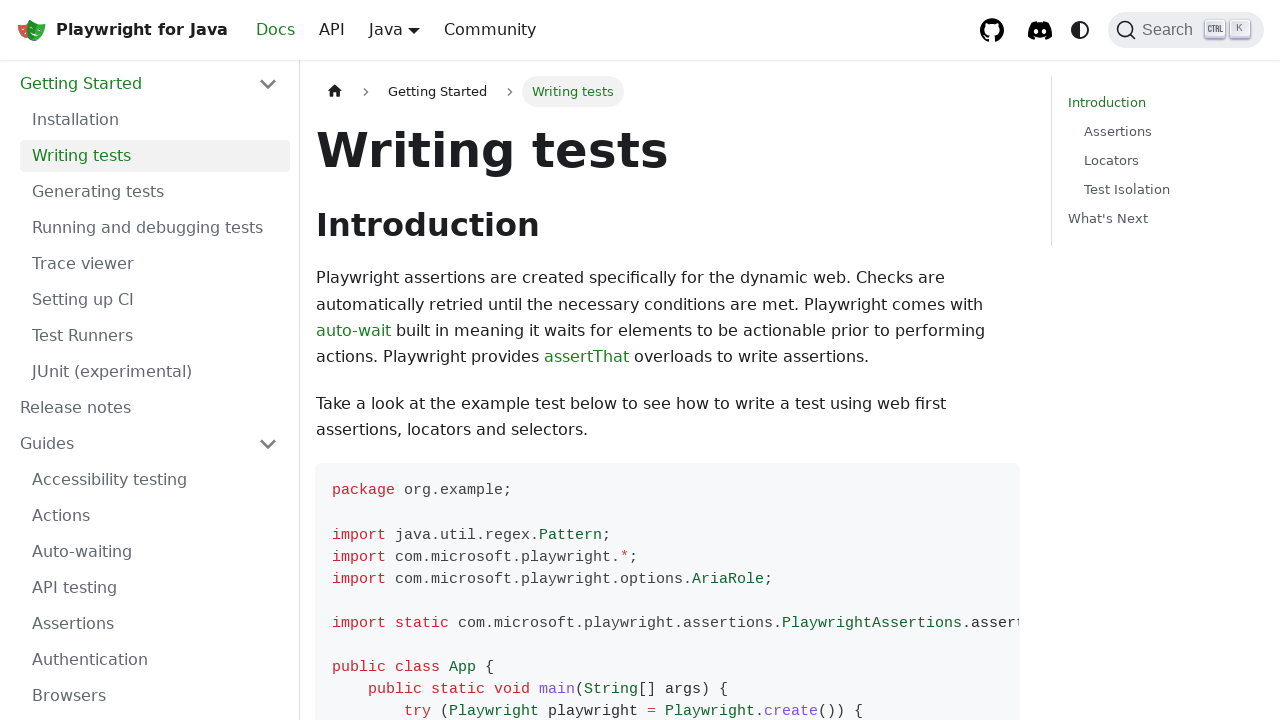

Clicked 'Actions' documentation link at (155, 516) on internal:role=link[name="Actions"i]
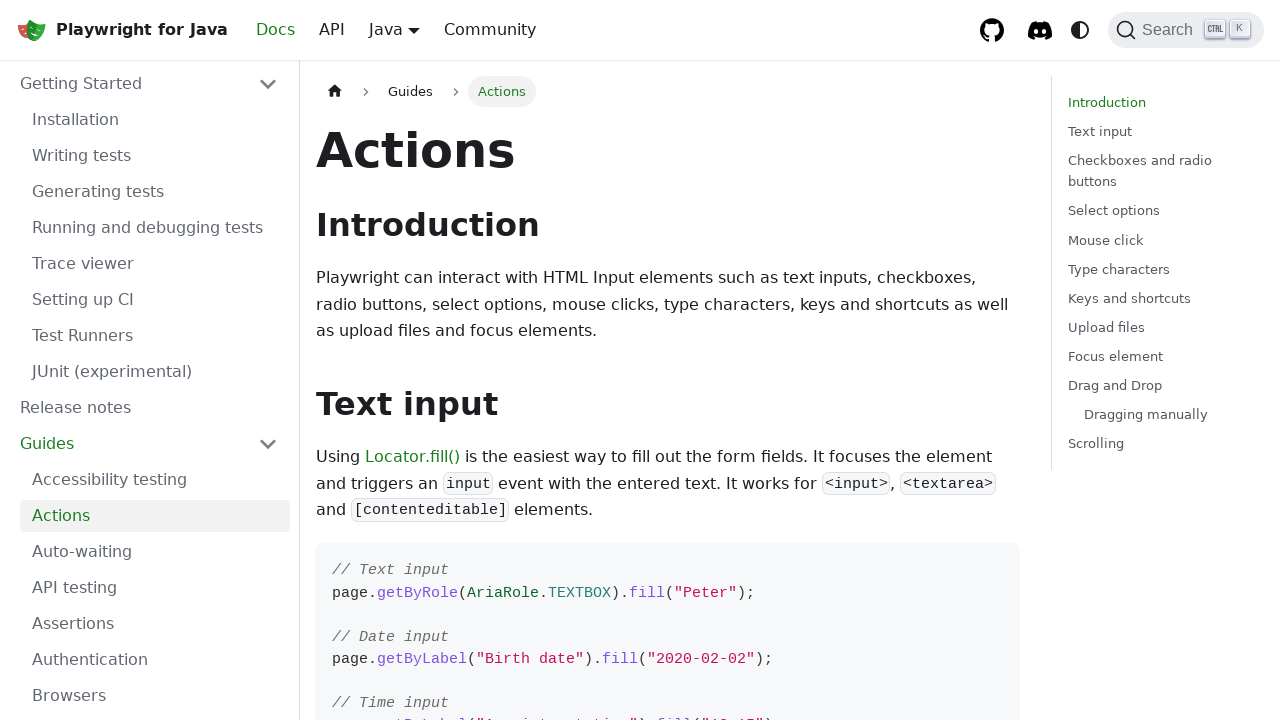

Clicked 'GitHub repository' link and popup opened at (992, 30) on internal:role=link[name="GitHub repository"i]
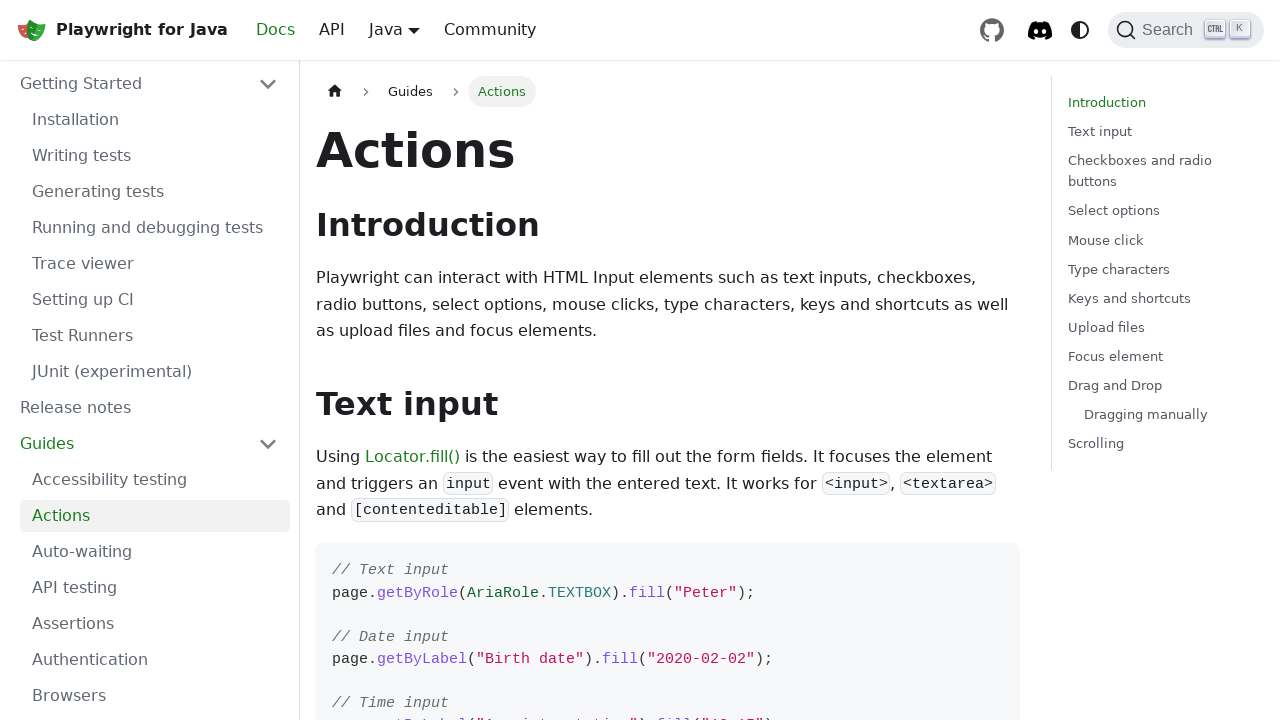

Clicked 'API' documentation link at (332, 30) on internal:role=link[name="API"s]
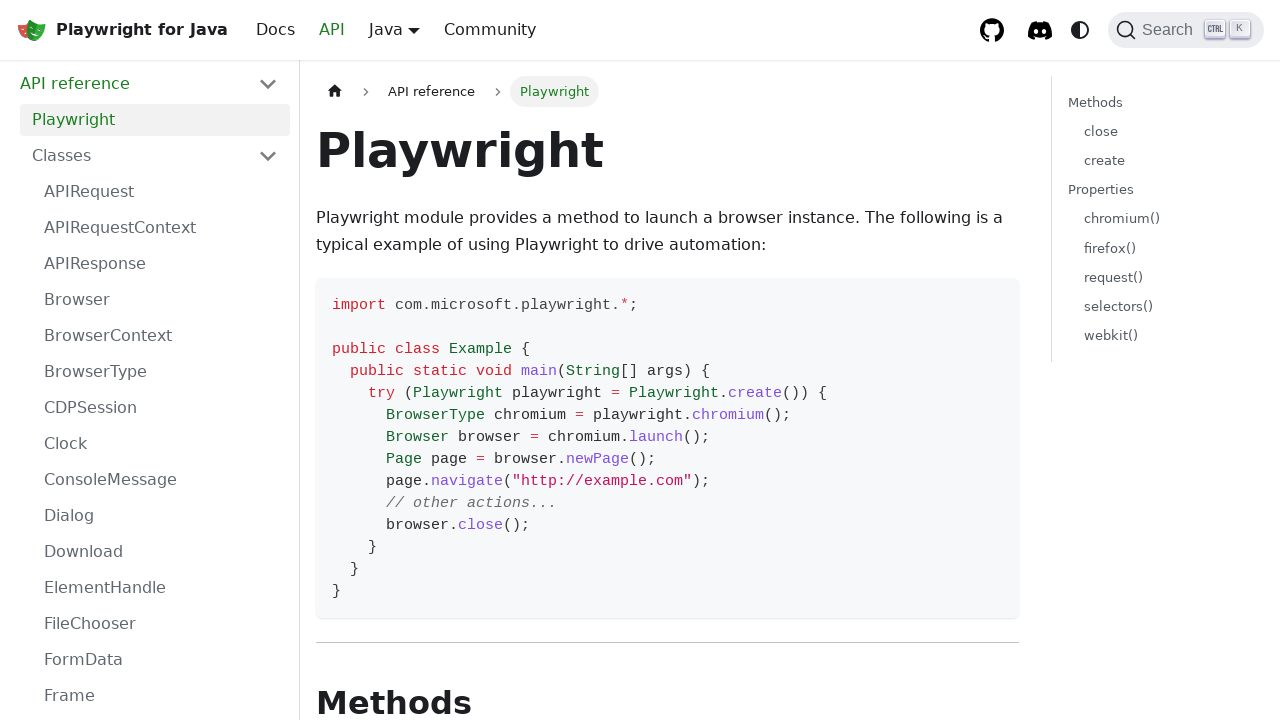

Clicked 'Community' link at (490, 30) on internal:role=link[name="Community"i]
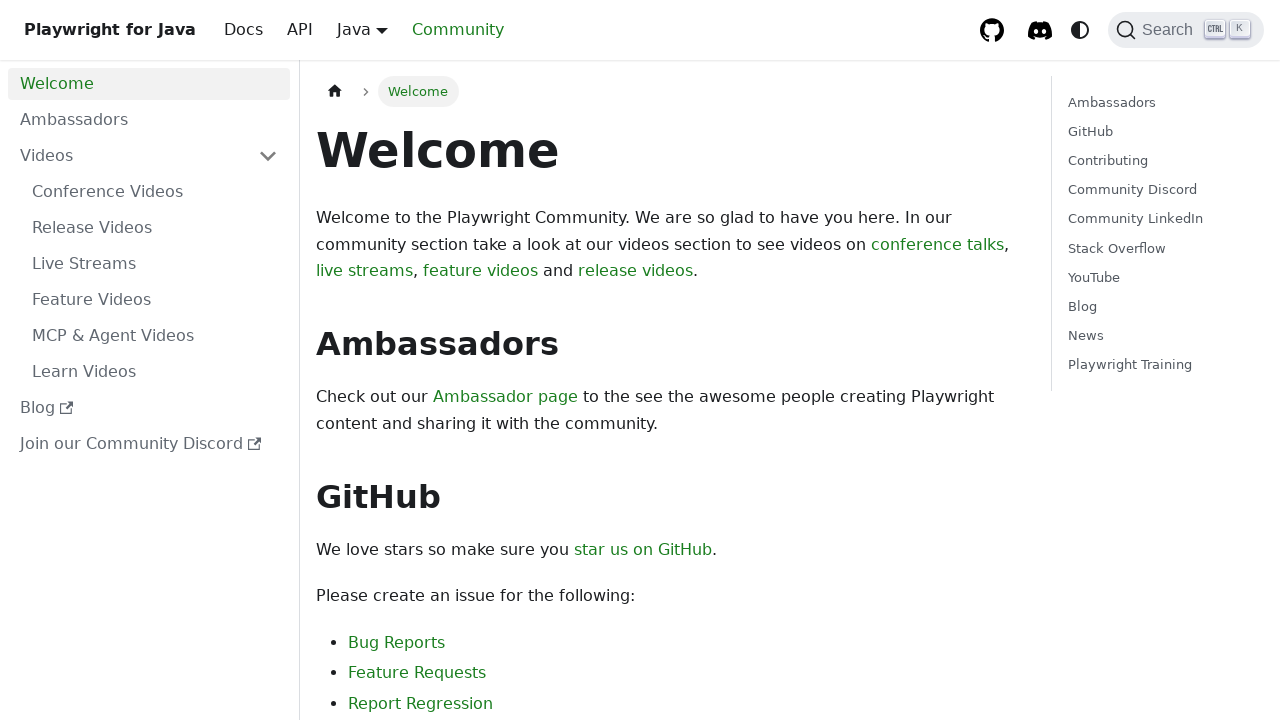

Clicked 'Conference Videos' link at (155, 192) on internal:role=link[name="Conference Videos"i]
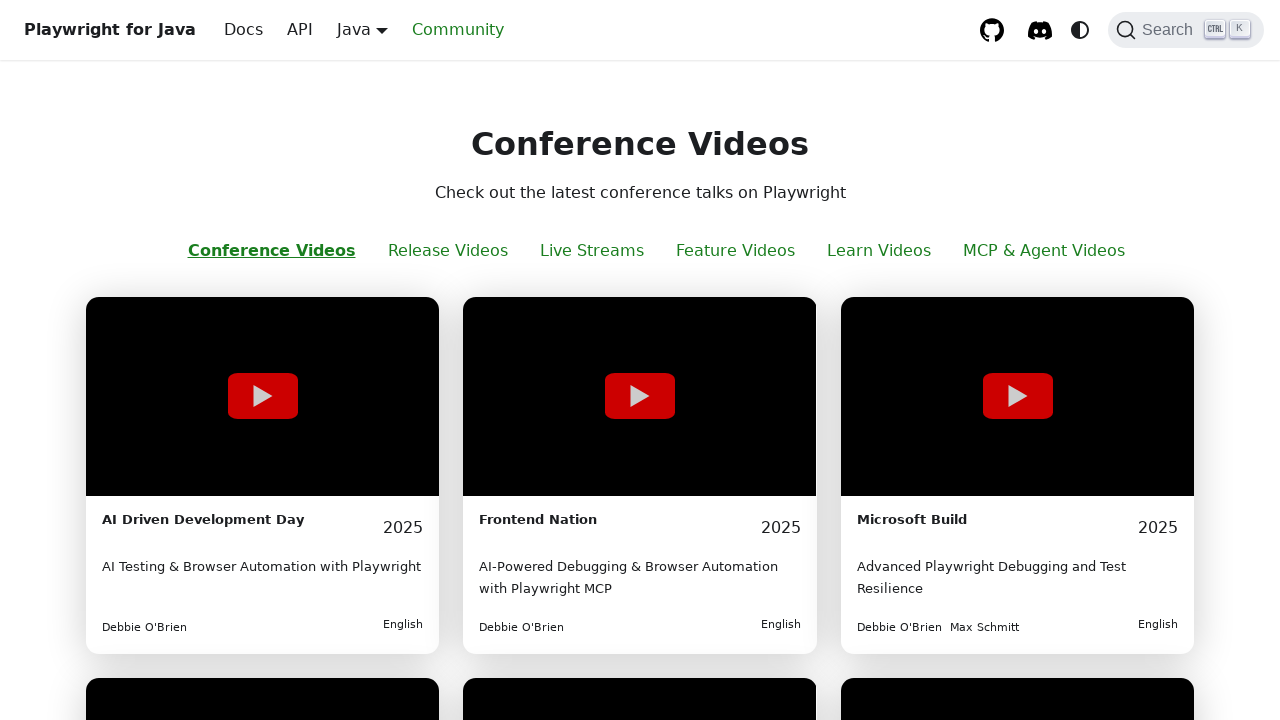

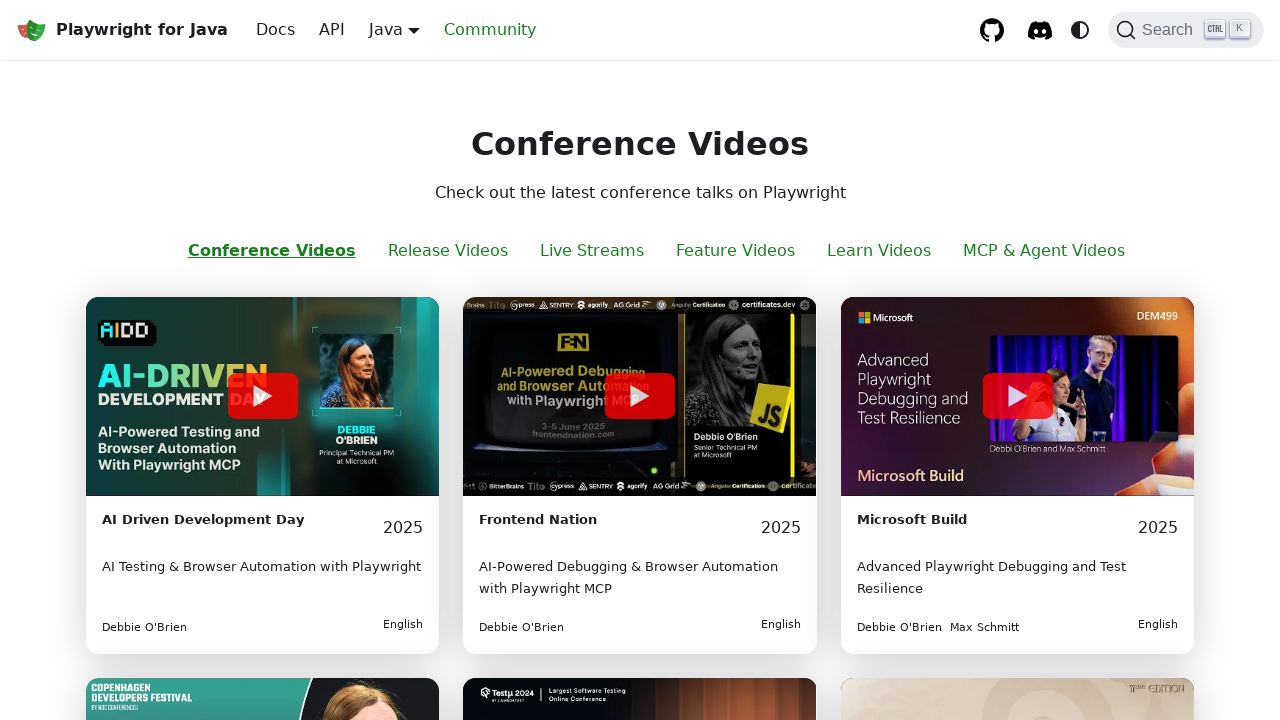